Tests tooltip functionality by hovering over an age input field and verifying the tooltip appears with the correct text

Starting URL: https://automationfc.github.io/jquery-tooltip/

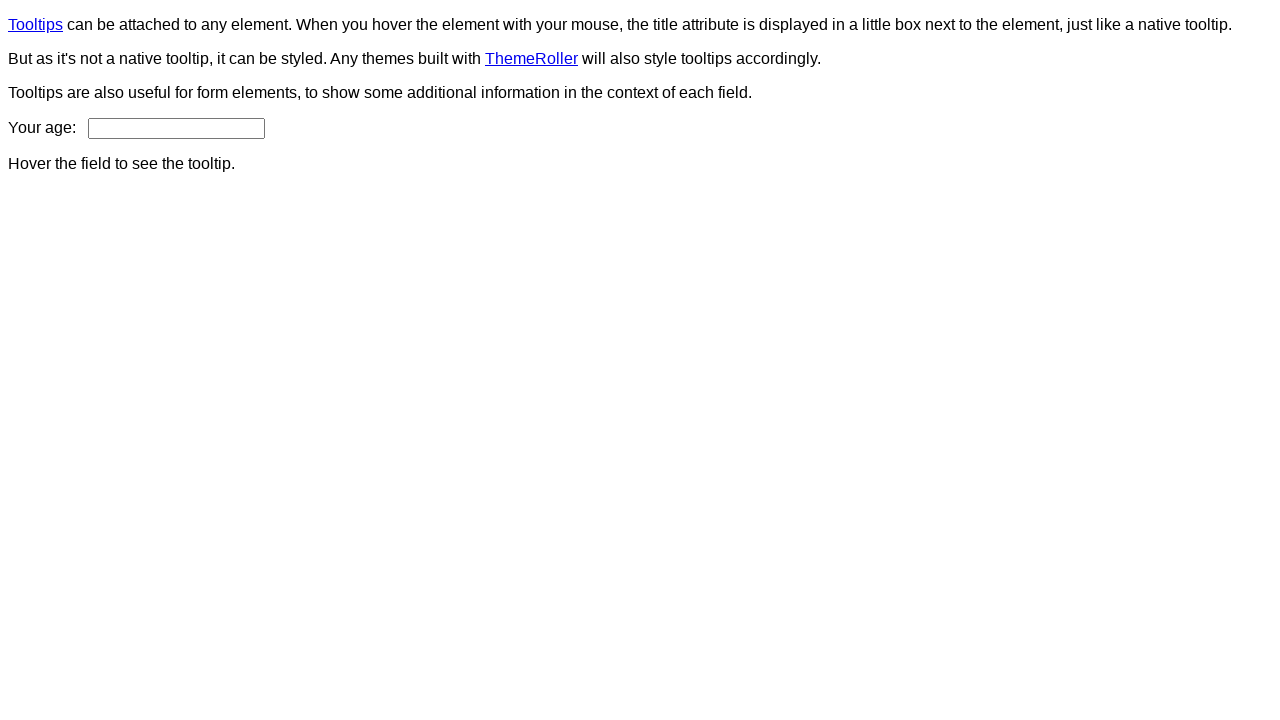

Hovered over age input field to trigger tooltip at (176, 128) on input#age
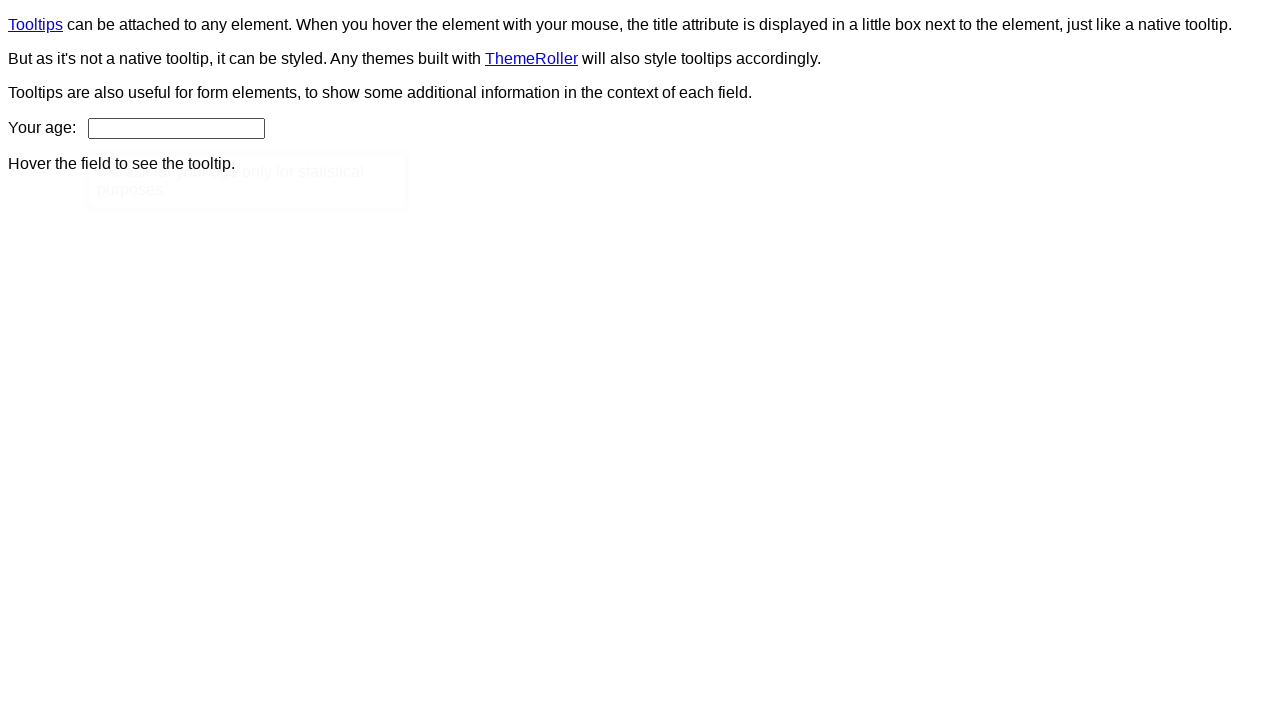

Tooltip appeared and became visible
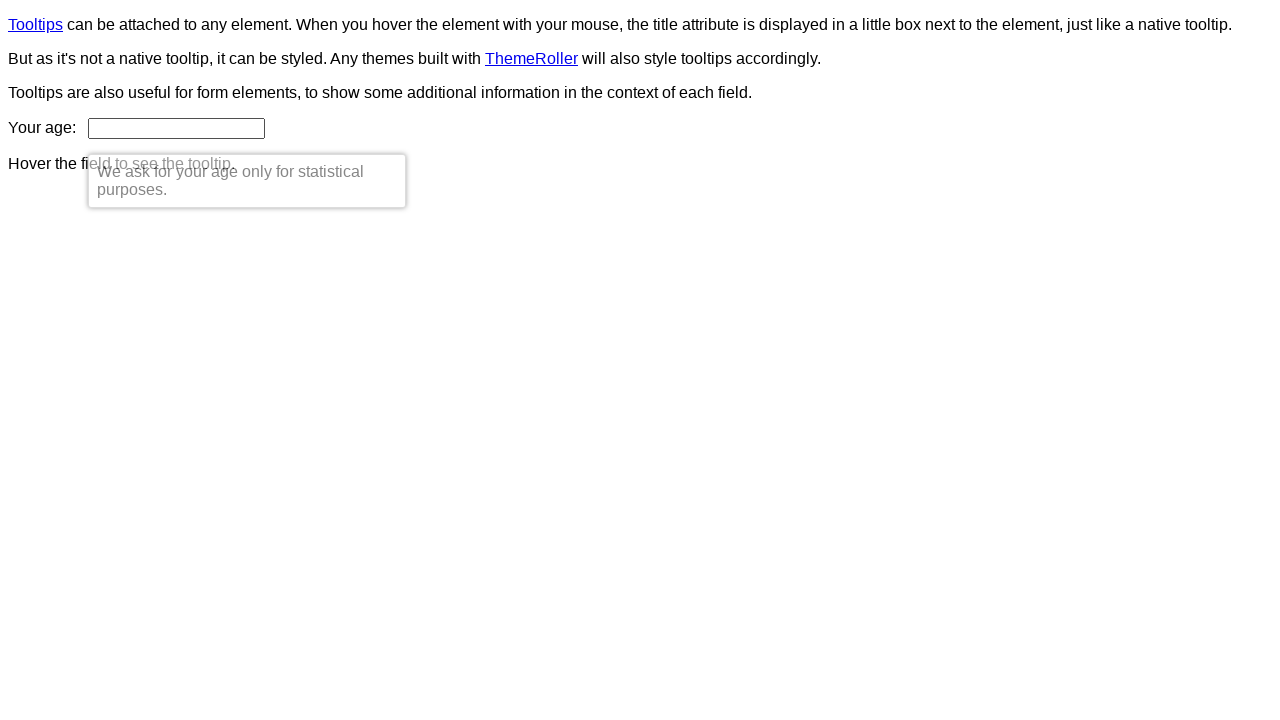

Retrieved tooltip text content
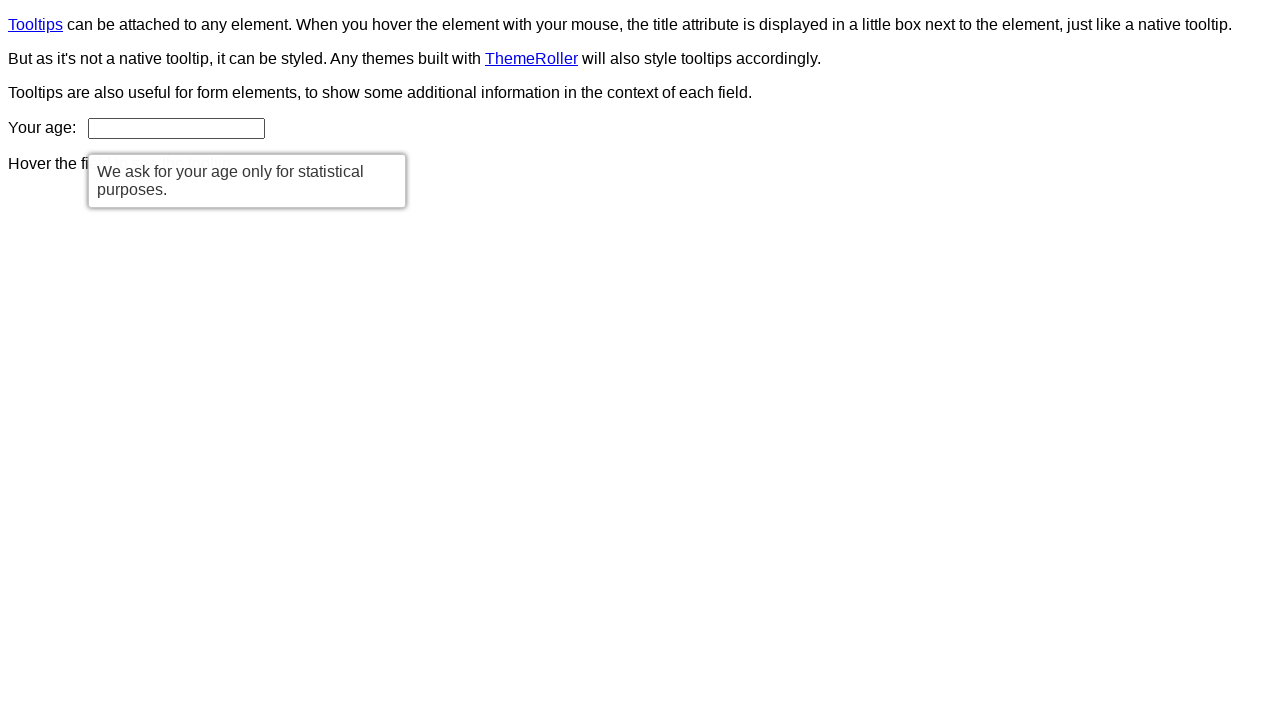

Verified tooltip displays correct text: 'We ask for your age only for statistical purposes.'
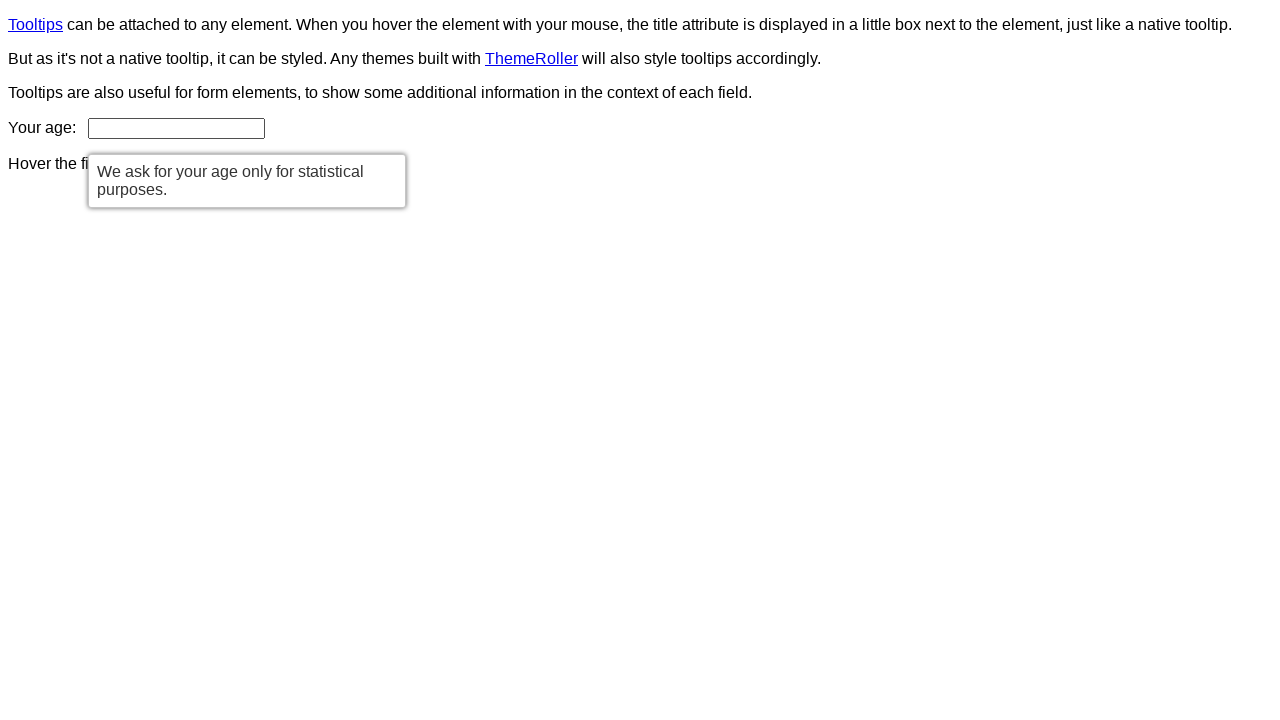

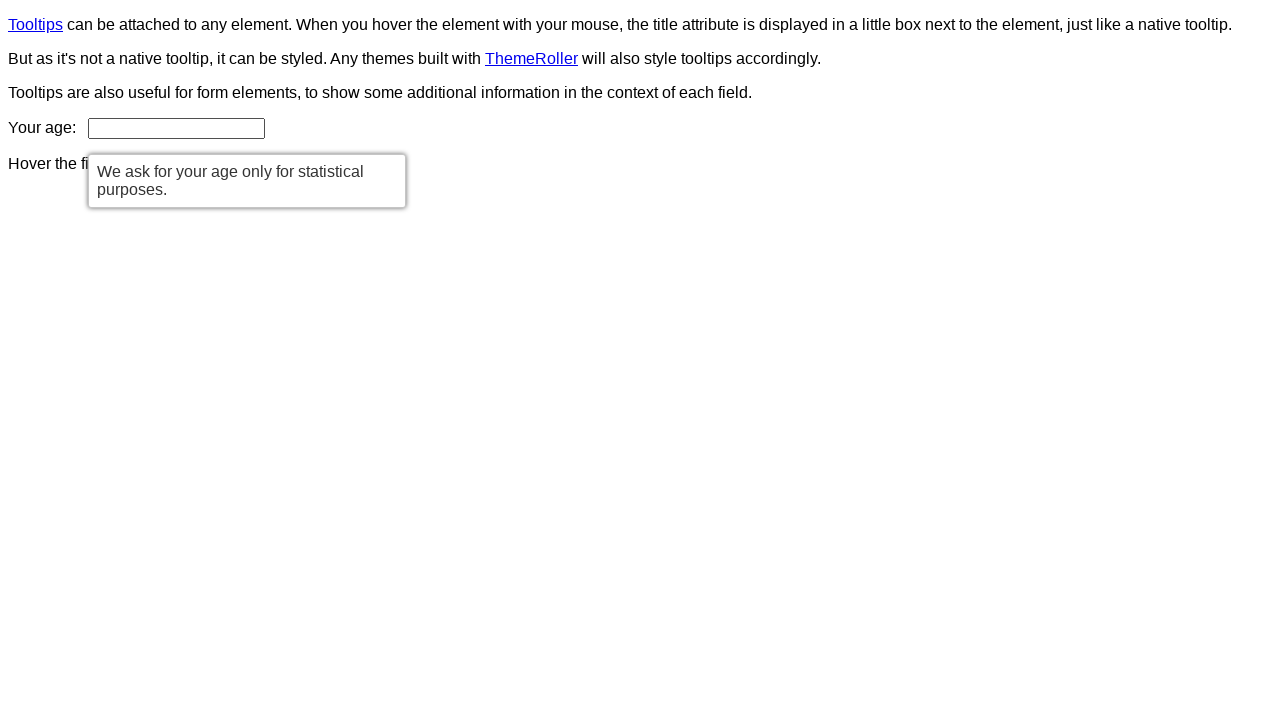